Tests a math challenge form by reading a value from the page, calculating the result using a logarithmic formula, filling in the answer, selecting checkbox and radio options, and submitting the form.

Starting URL: https://suninjuly.github.io/math.html

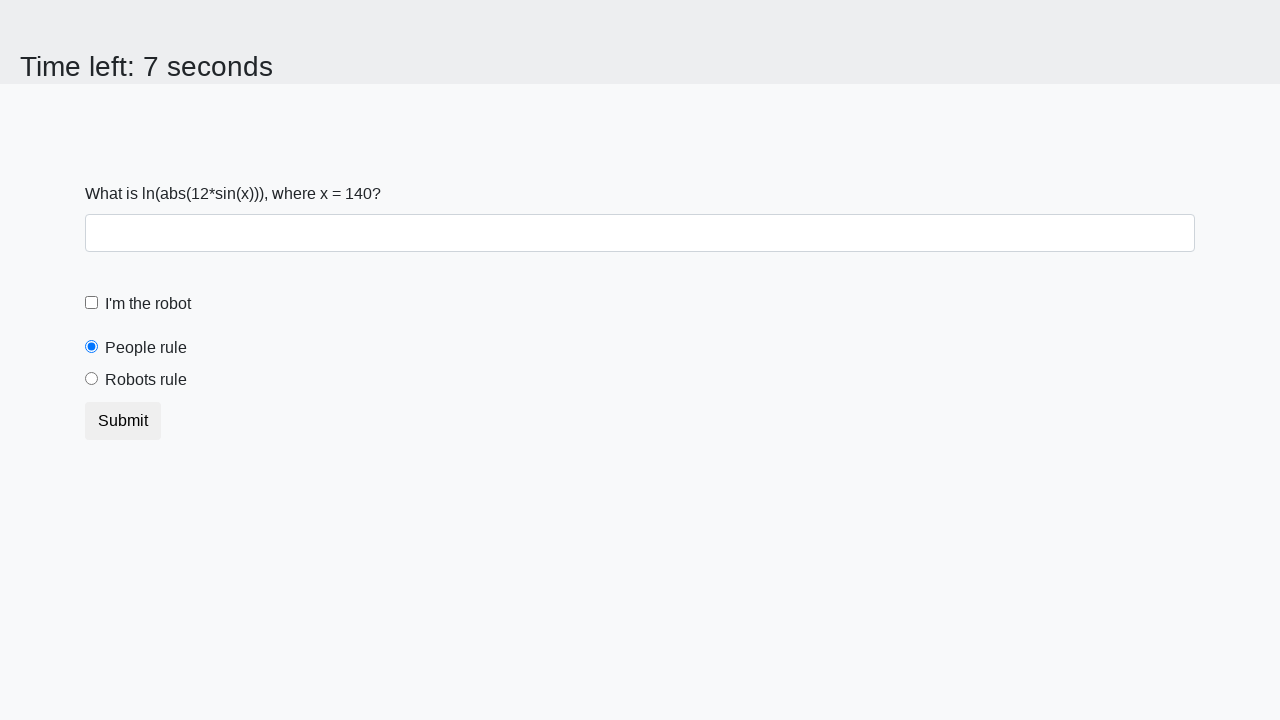

Located and read the input value from #input_value element
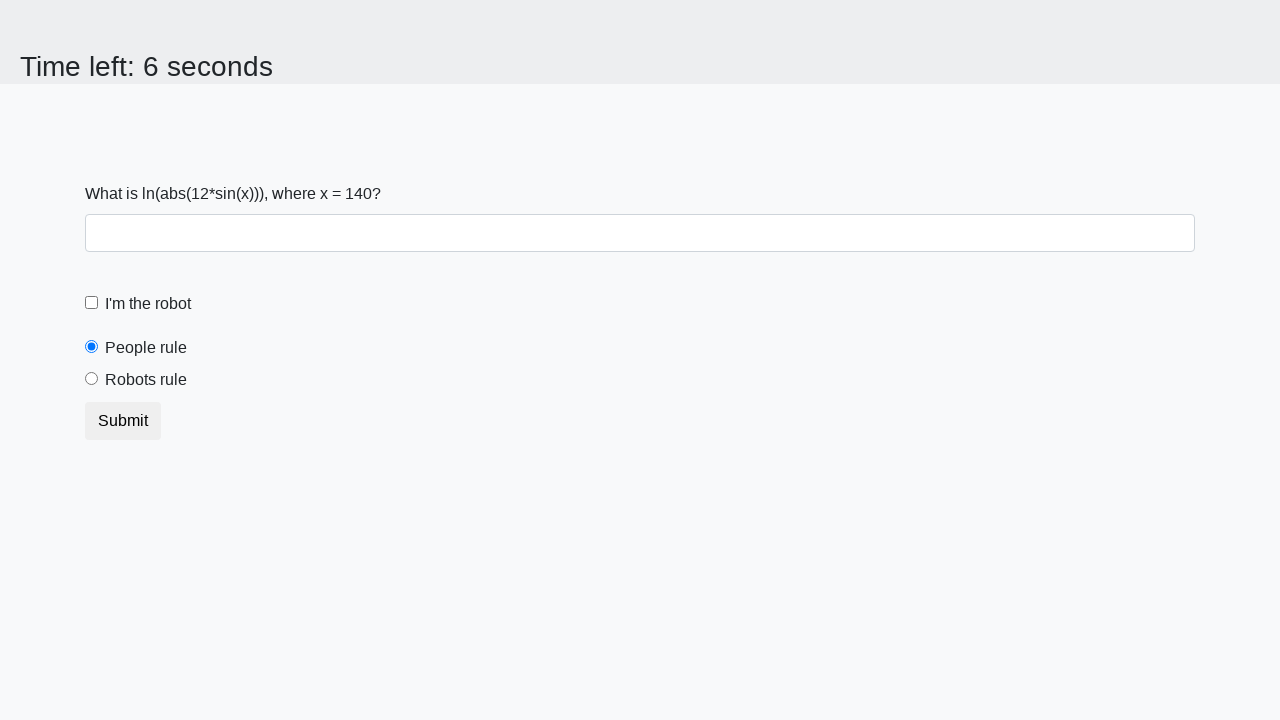

Calculated logarithmic formula result: 2.4649484630221914
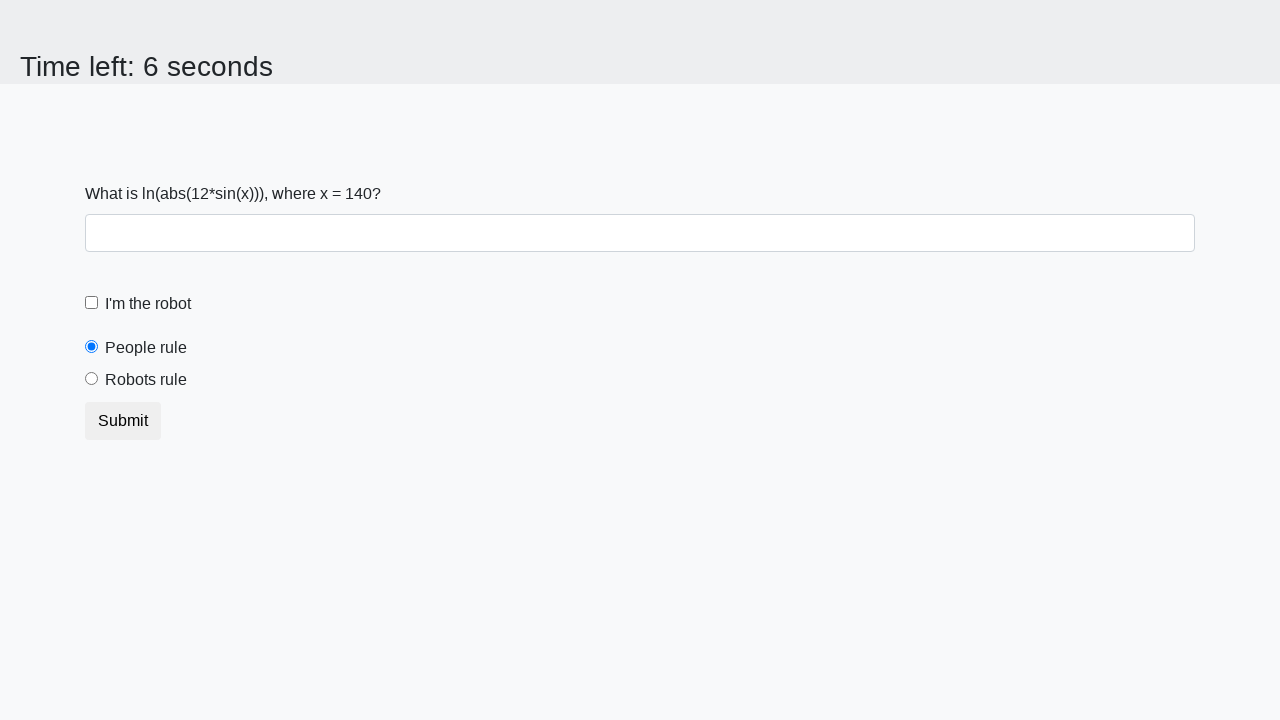

Filled in the calculated answer in #answer field on #answer
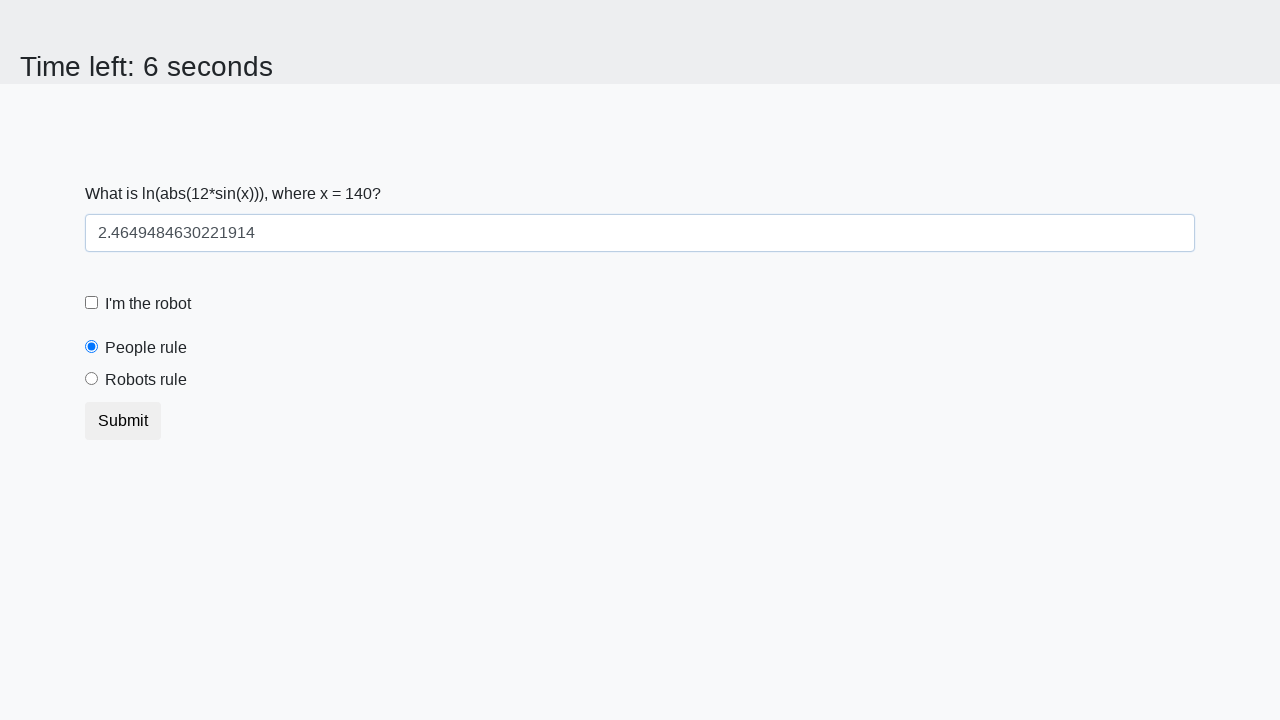

Clicked the robot checkbox label at (148, 304) on label[for='robotCheckbox']
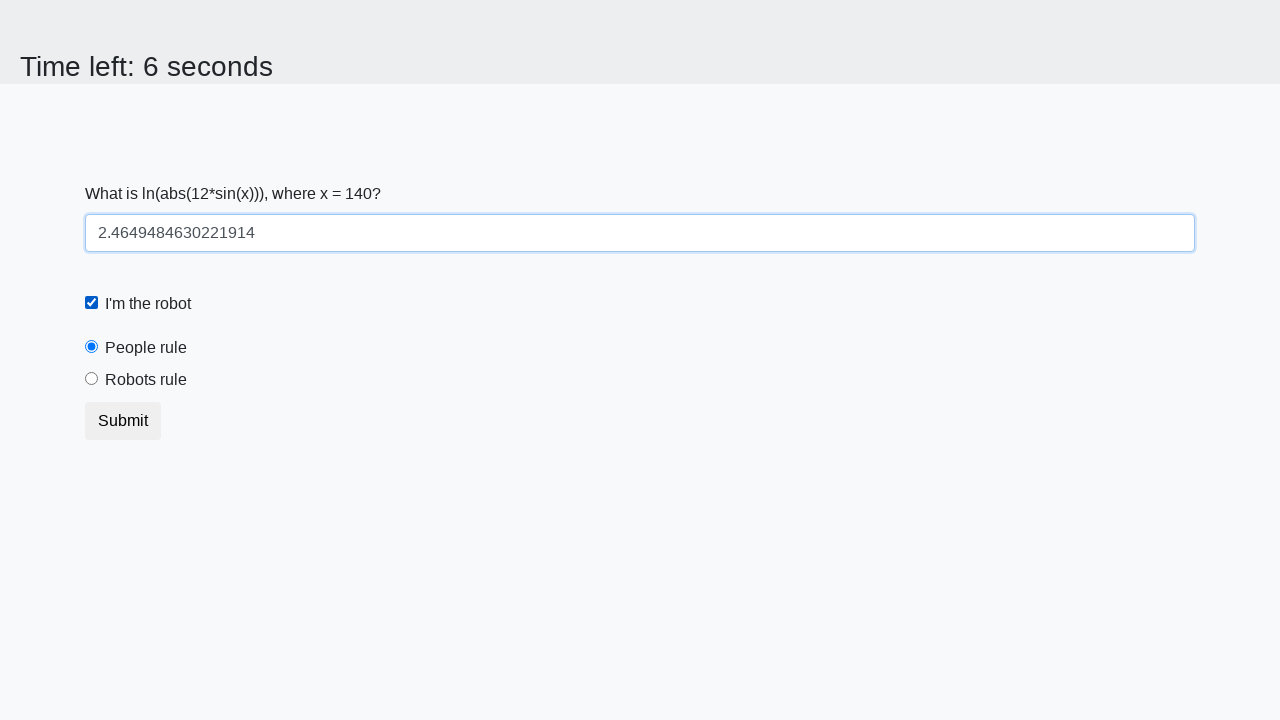

Clicked the 'robots rule' radio button label at (146, 380) on label[for='robotsRule']
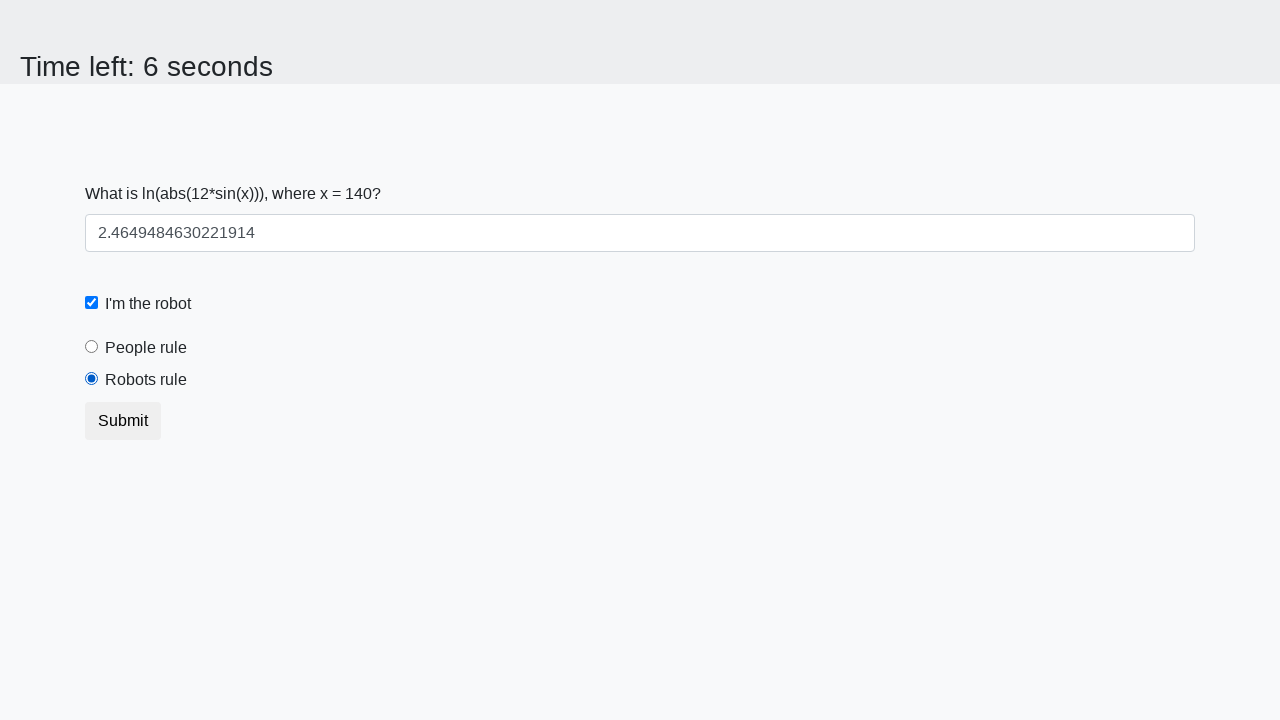

Clicked the submit button to submit the math challenge form at (123, 421) on button[type='submit']
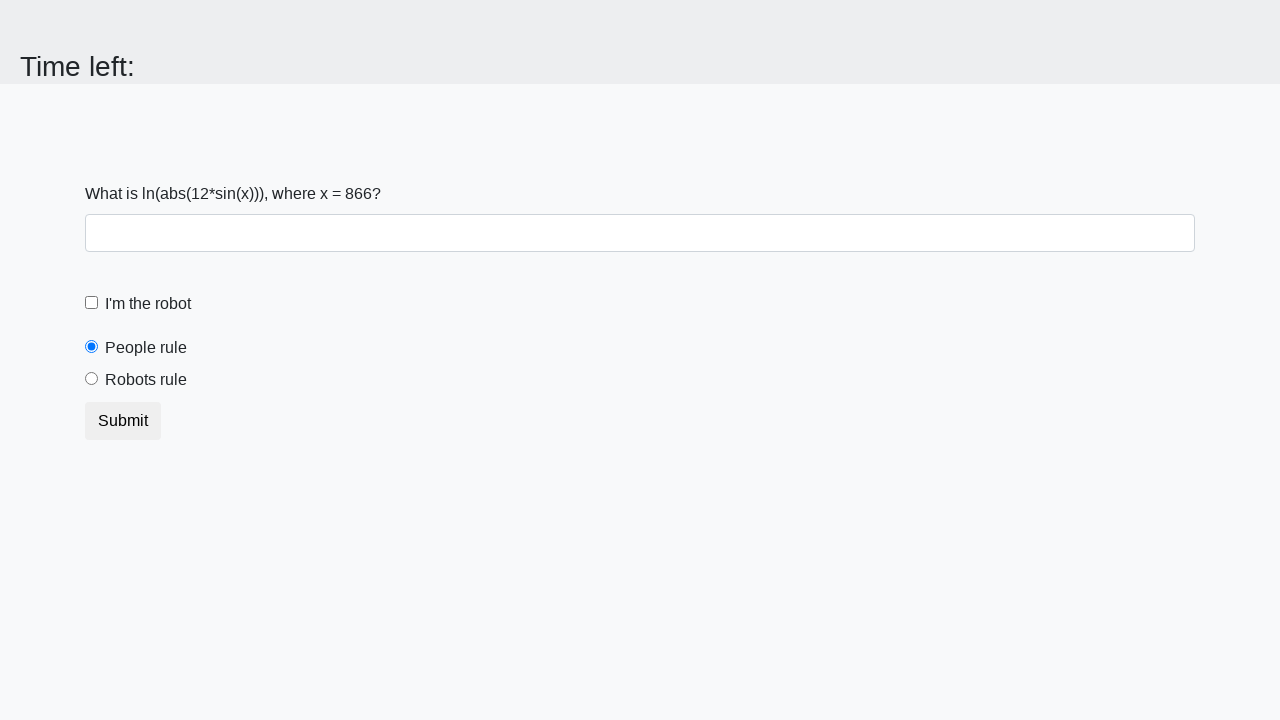

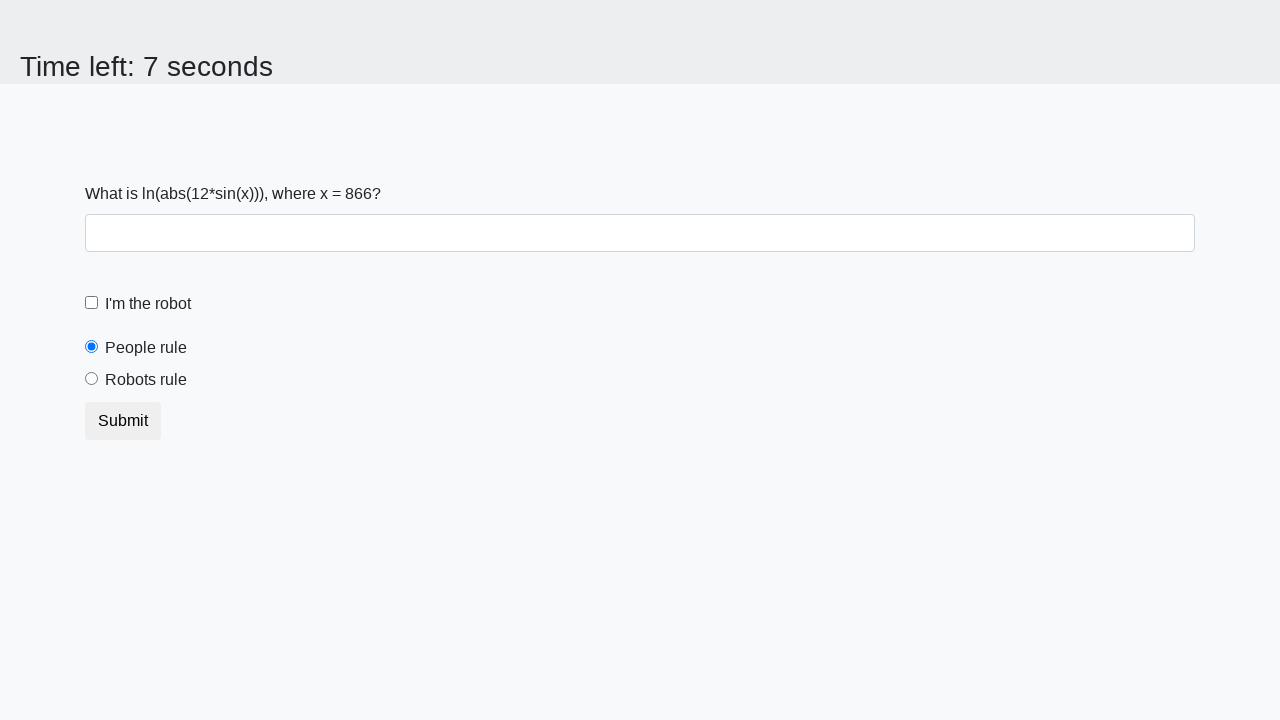